Tests handling multiple browser windows by clicking a link that opens a new window, iterating through all open pages, and closing a specific window based on its title.

Starting URL: https://opensource-demo.orangehrmlive.com/web/index.php/auth/login

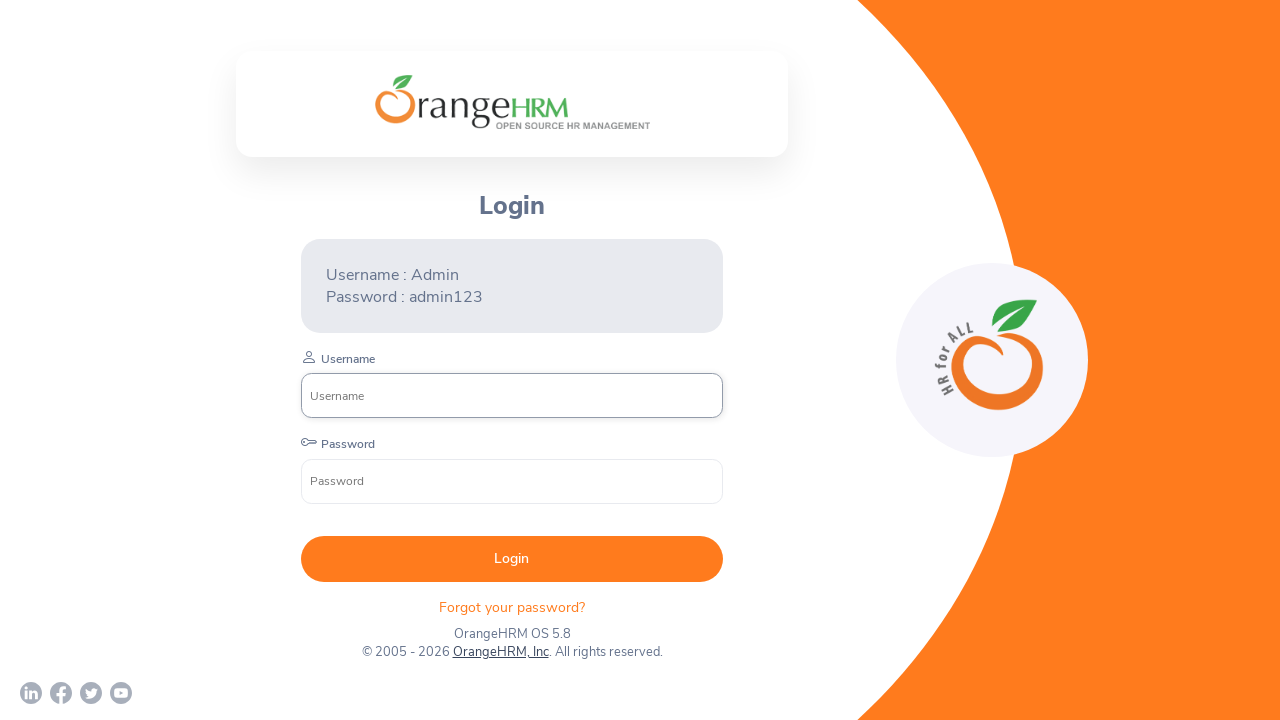

Clicked on OrangeHRM, Inc link to open a new window at (500, 652) on text=OrangeHRM, Inc
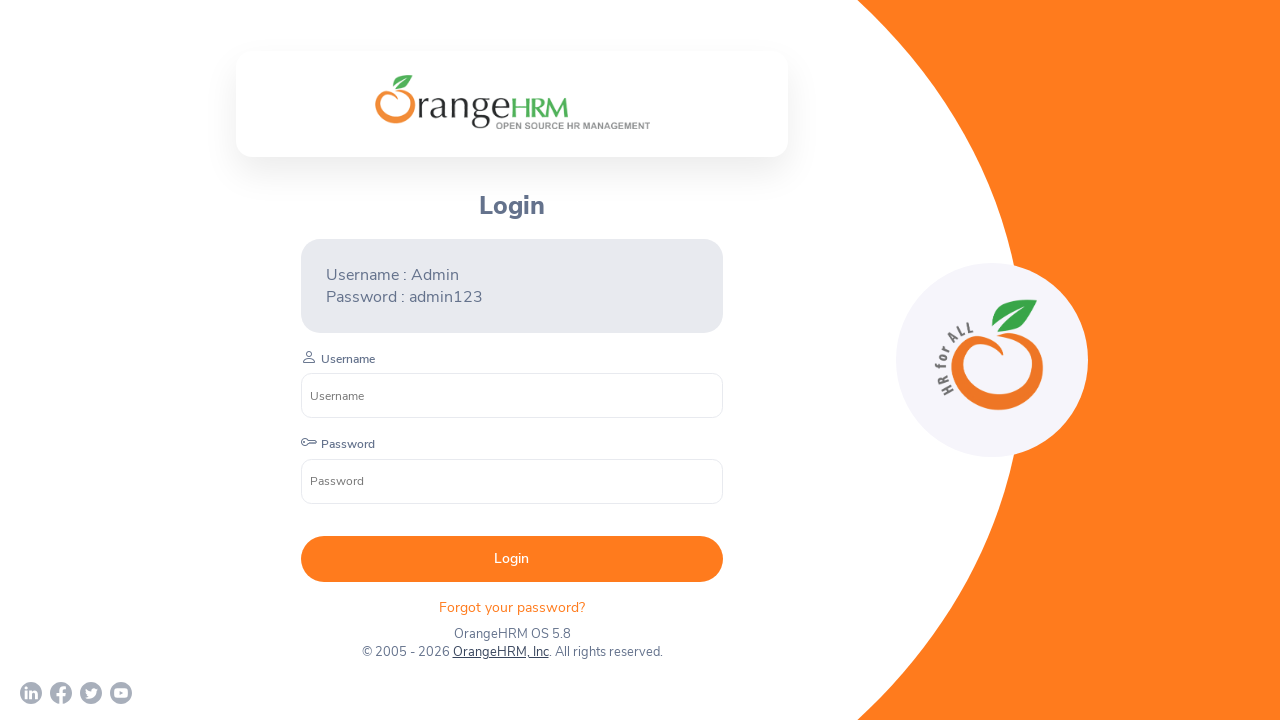

Captured the new page object that opened
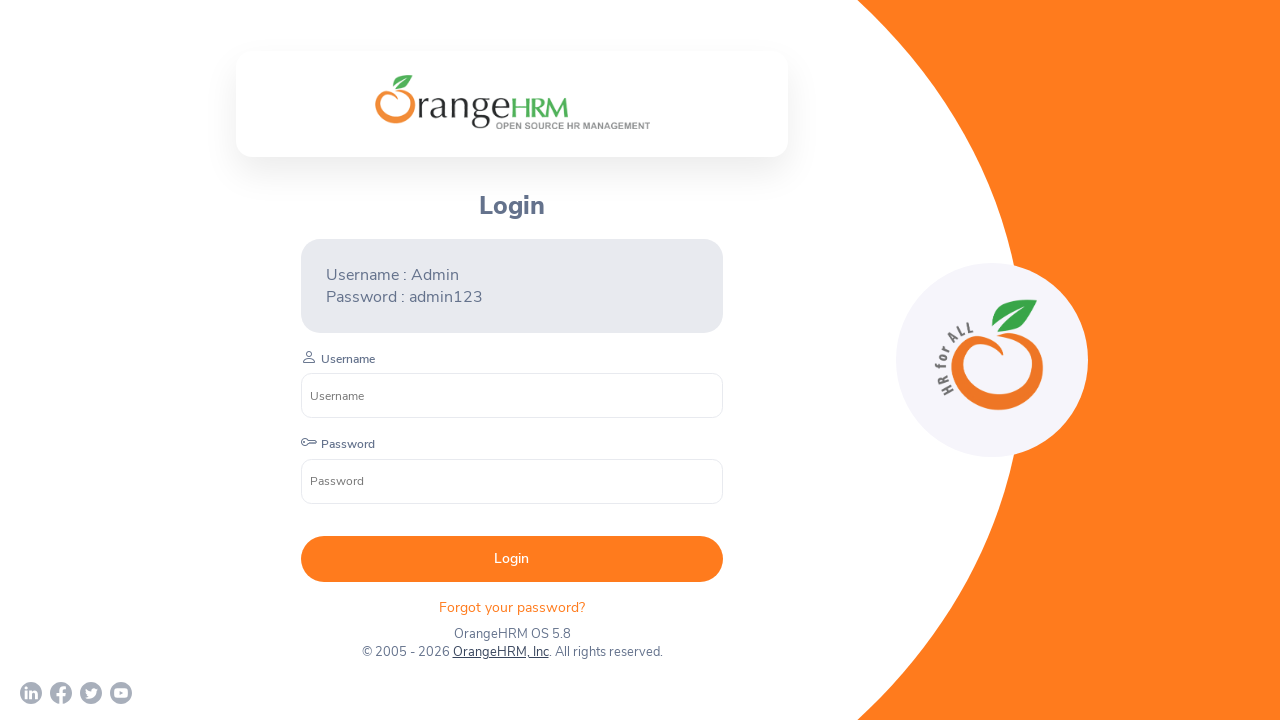

New page loaded successfully
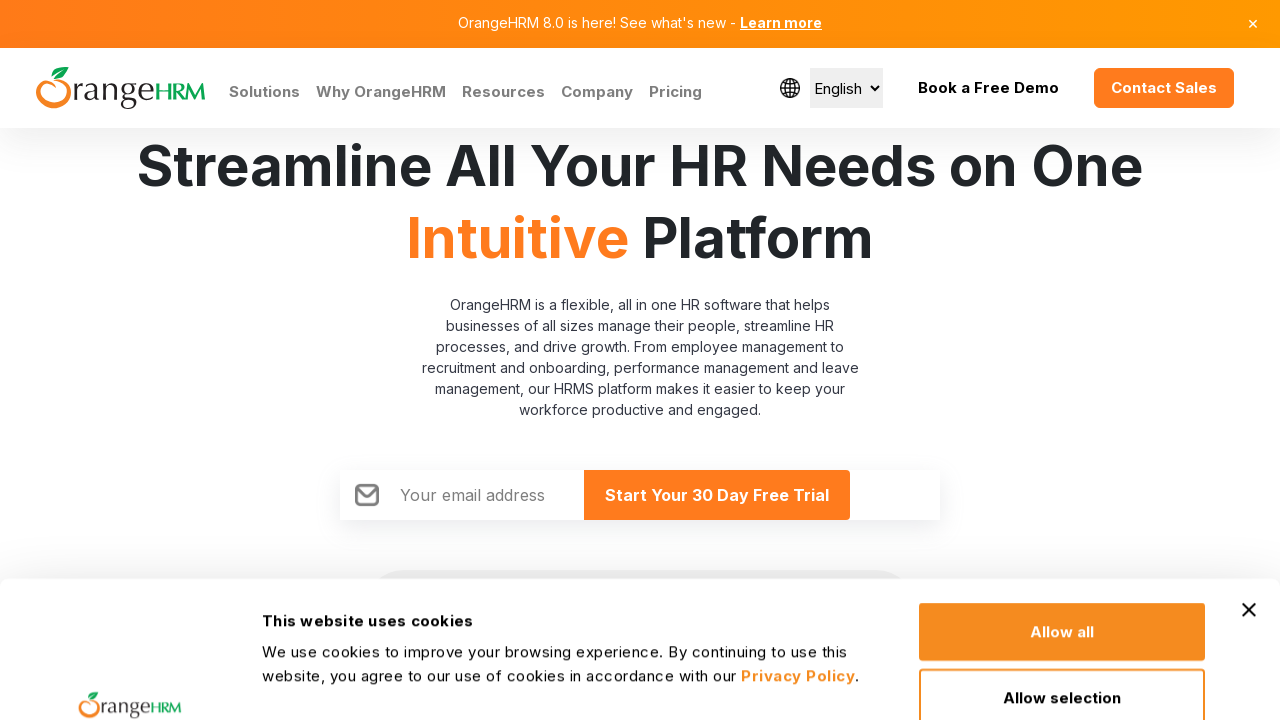

Iterated through all open pages and retrieved their titles
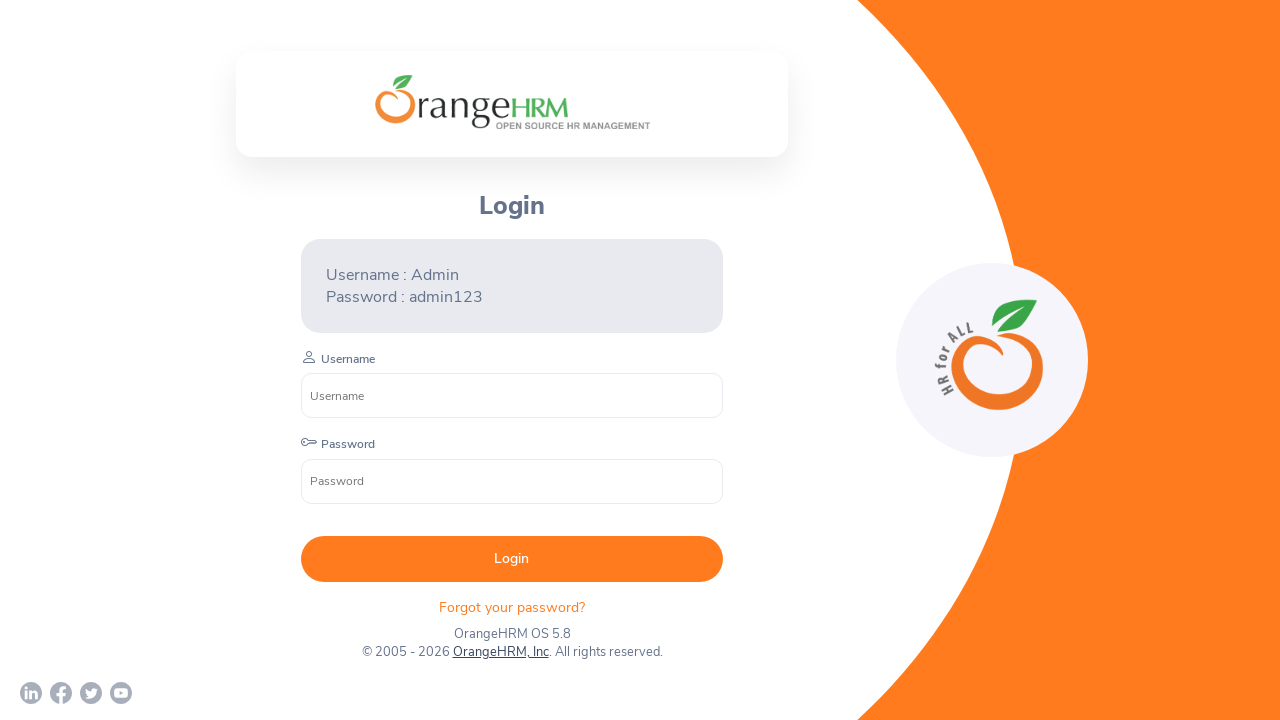

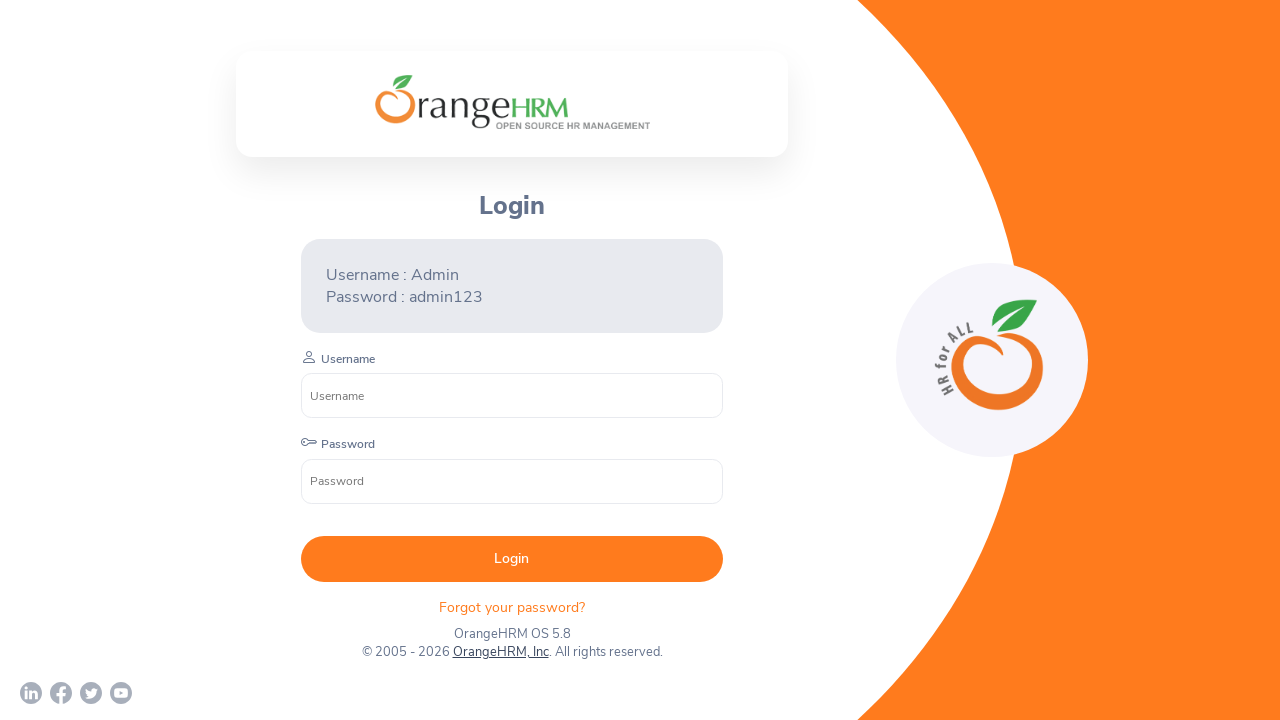